Navigates to the Sauce Labs open source page and captures a full page screenshot by setting device metrics to match the full page dimensions

Starting URL: https://opensource.saucelabs.com/

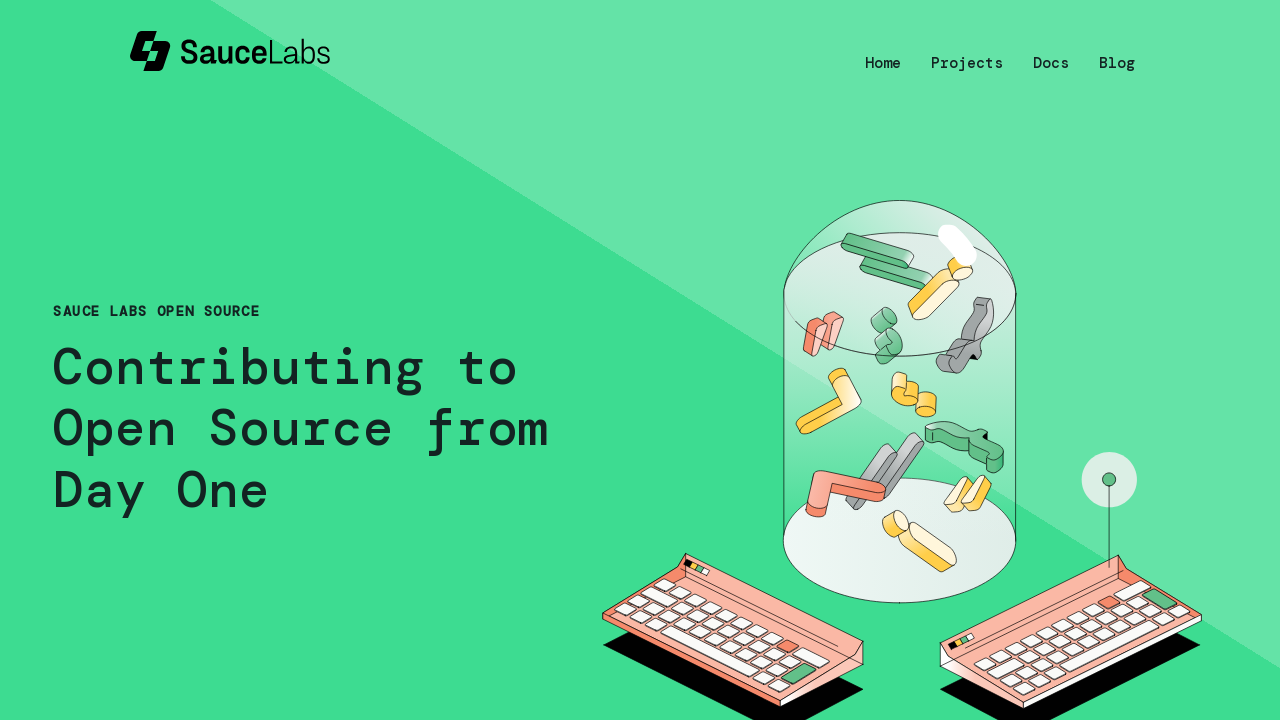

Navigated to Sauce Labs open source page
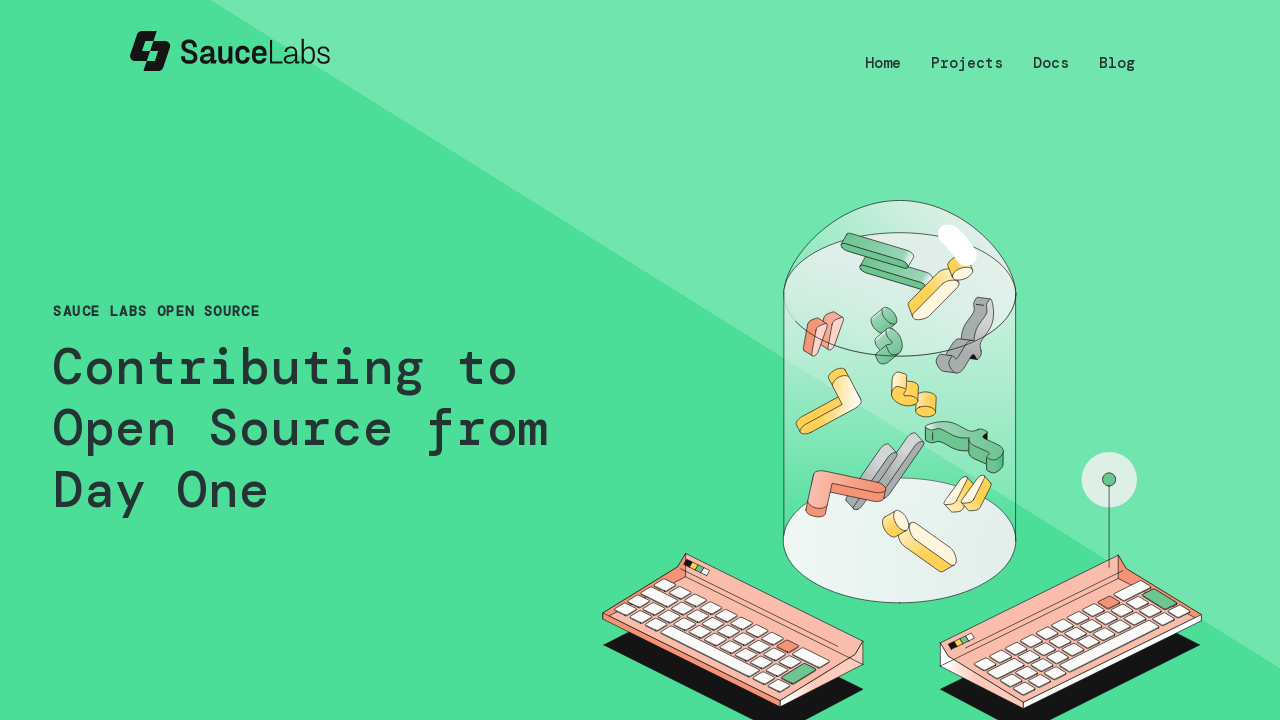

Retrieved full page width using JavaScript
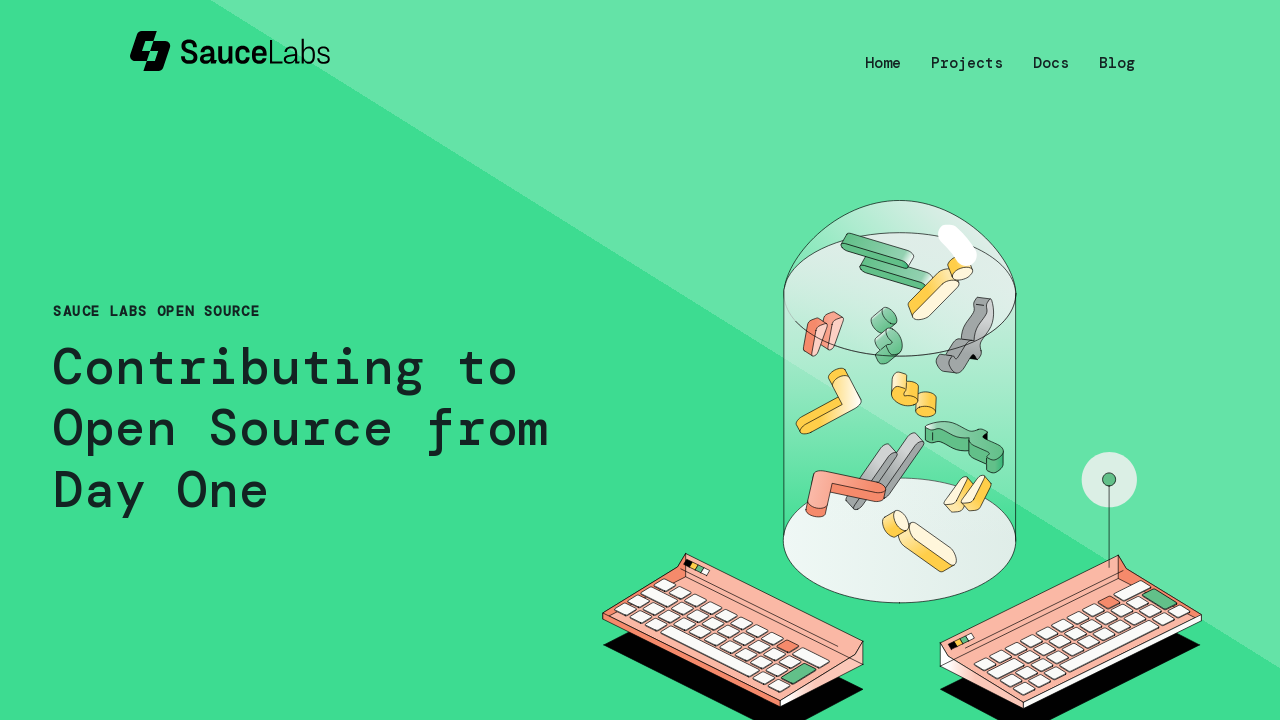

Retrieved full page height using JavaScript
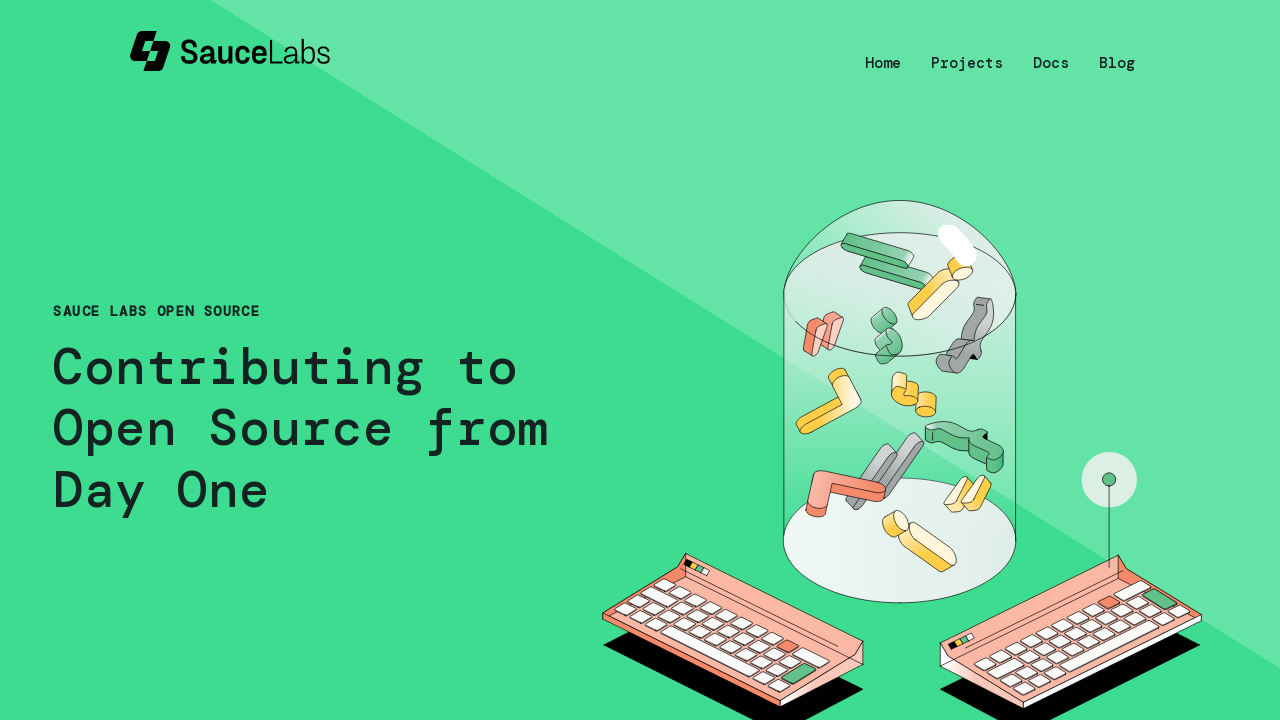

Set viewport to full page dimensions: 1280x3553
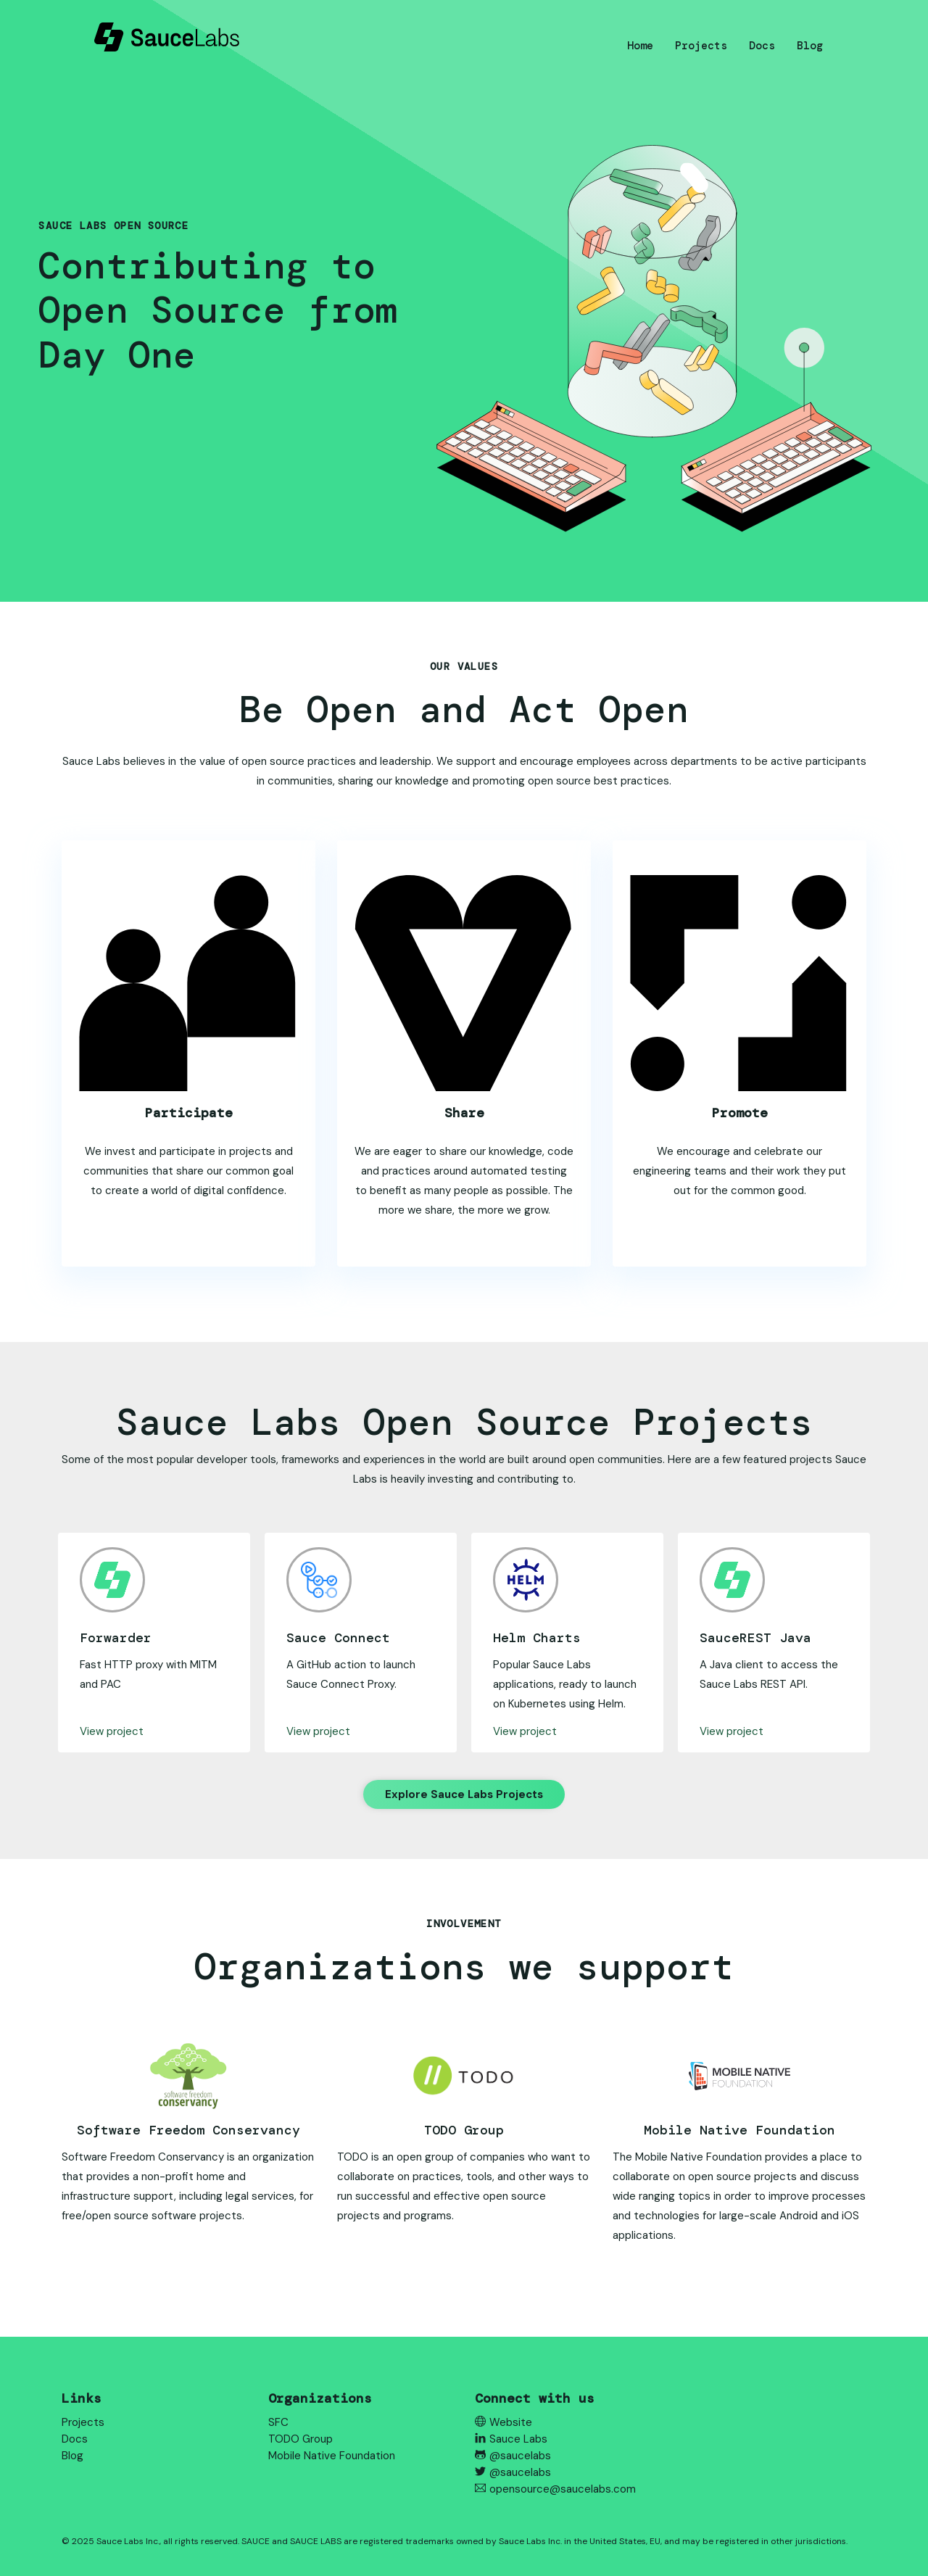

Captured full page screenshot
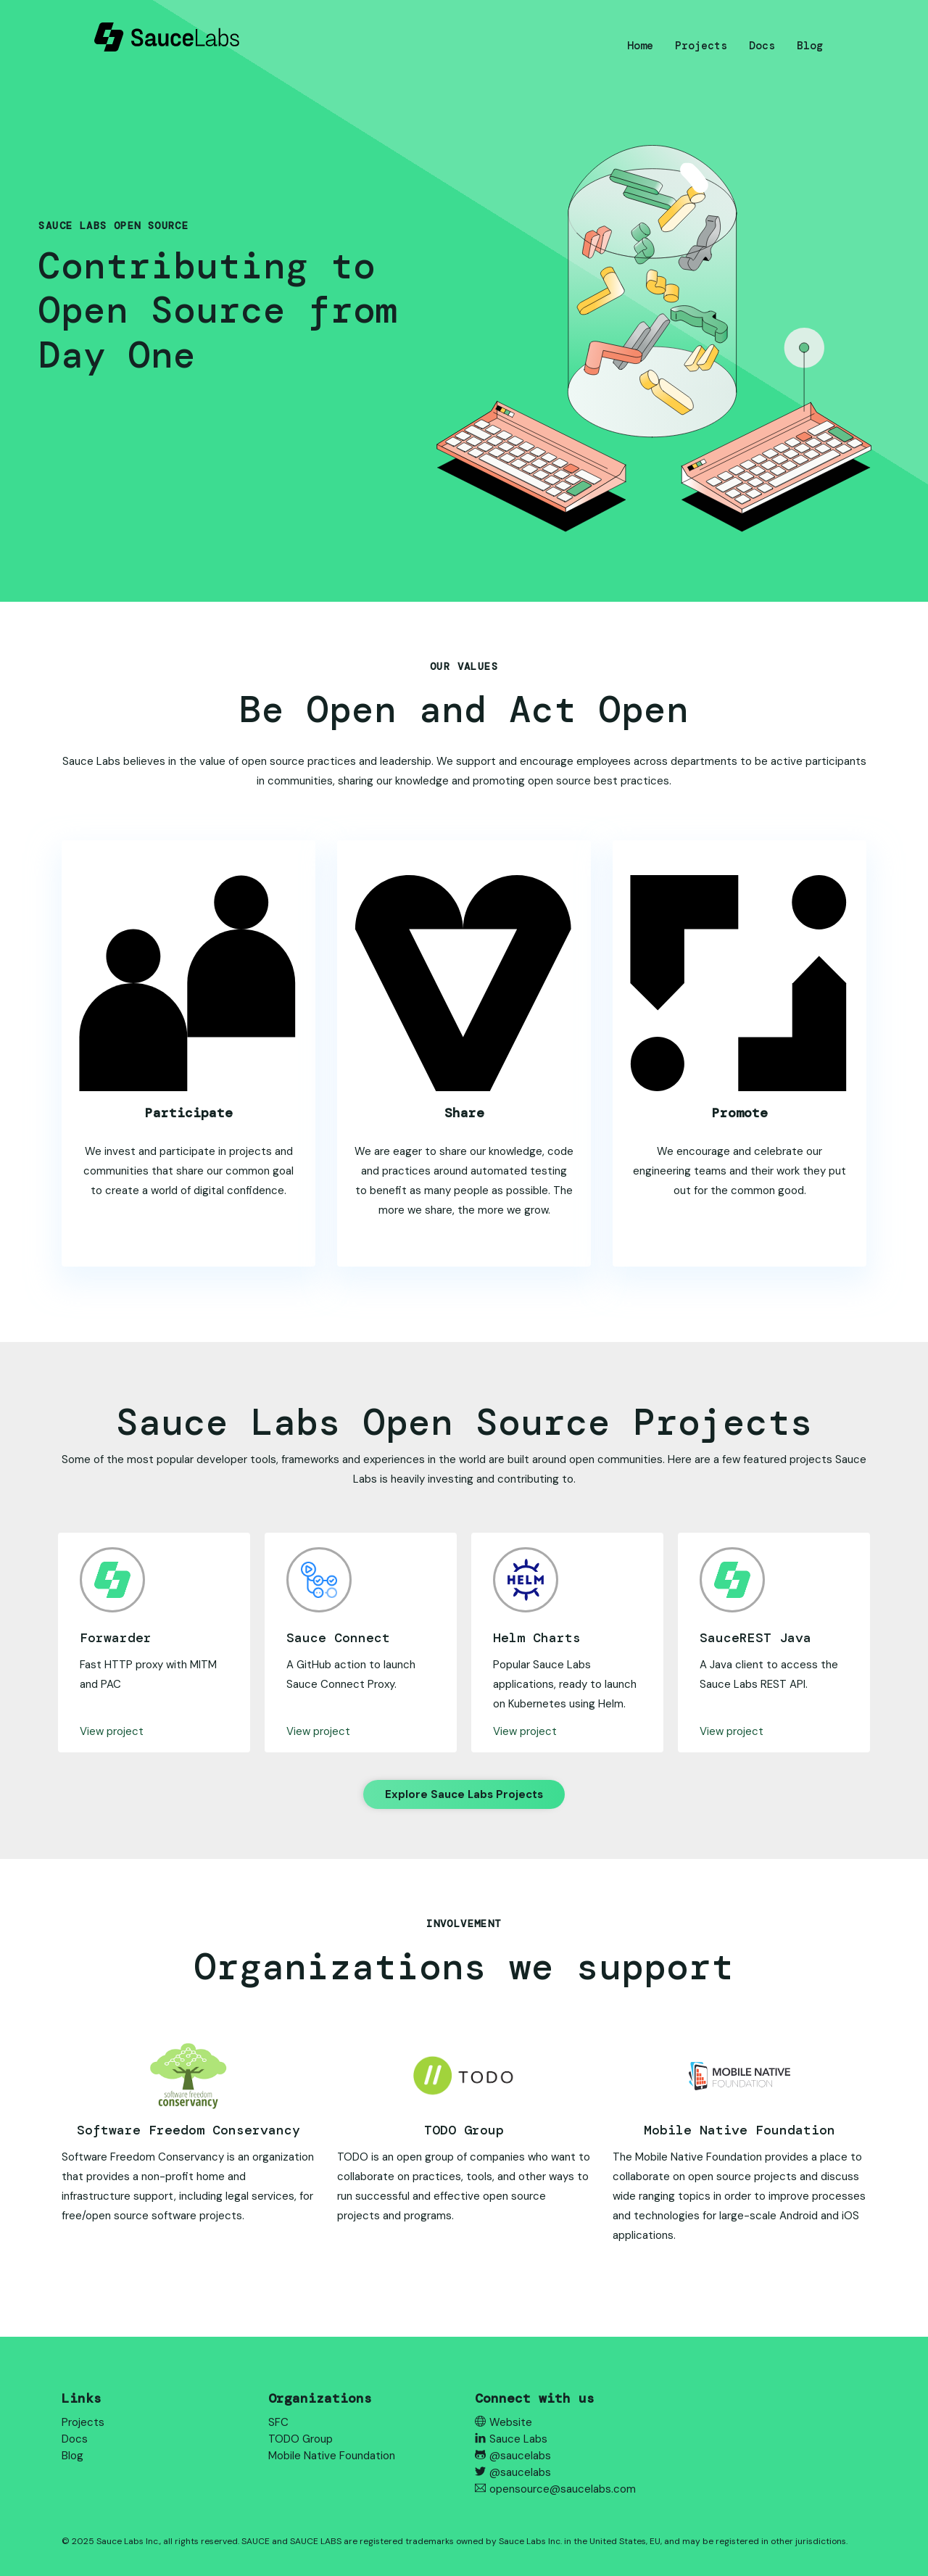

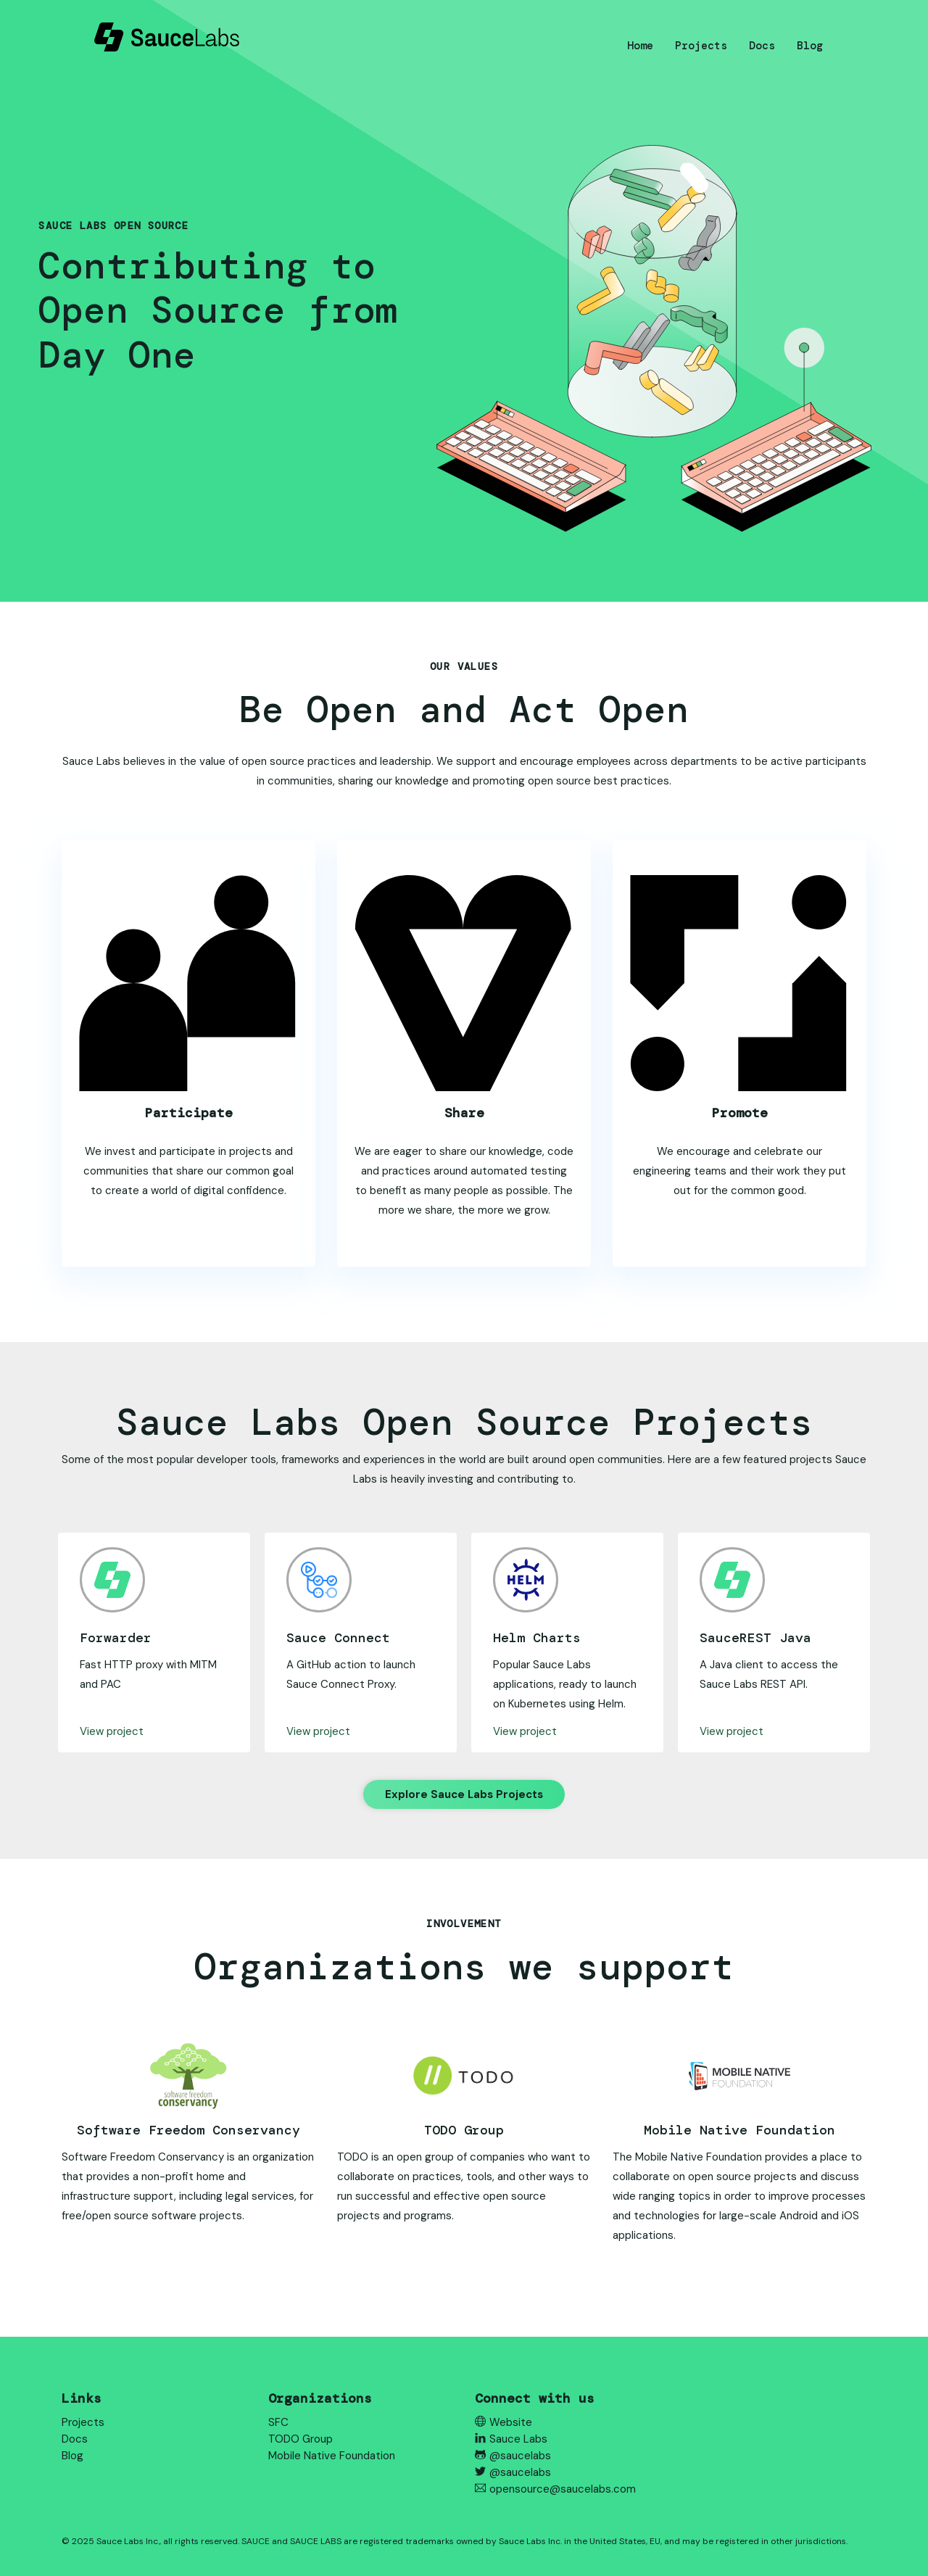